Tests back and forth navigation by clicking on A/B Testing link, verifying the page title, navigating back to the home page, and verifying the home page title

Starting URL: https://practice.cydeo.com

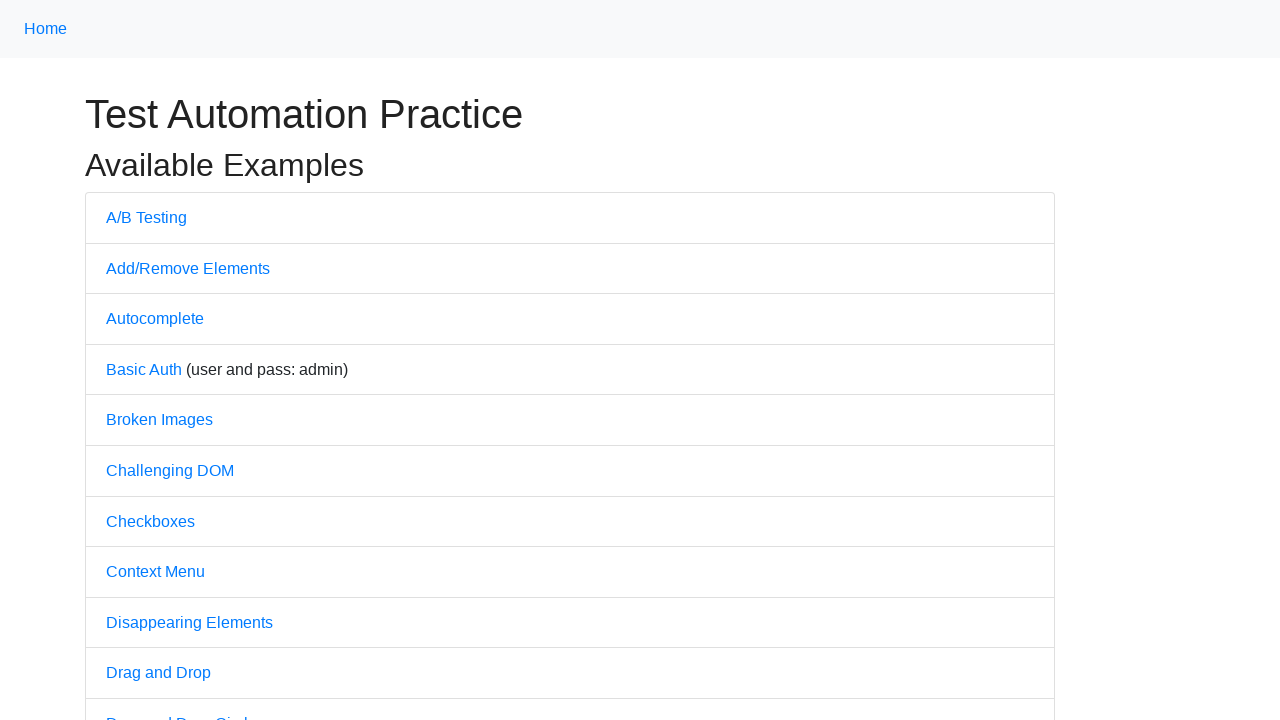

Clicked on A/B Testing link at (146, 217) on a:text('A/B Testing')
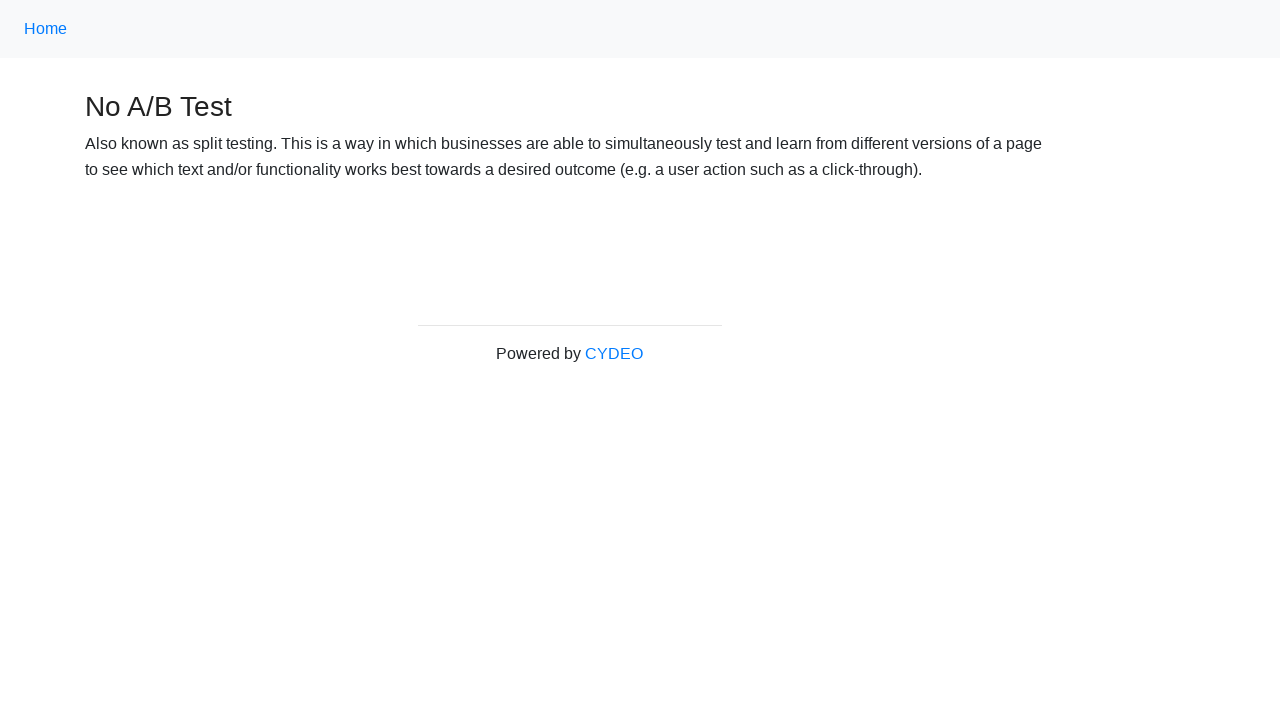

Verified page title is 'No A/B Test'
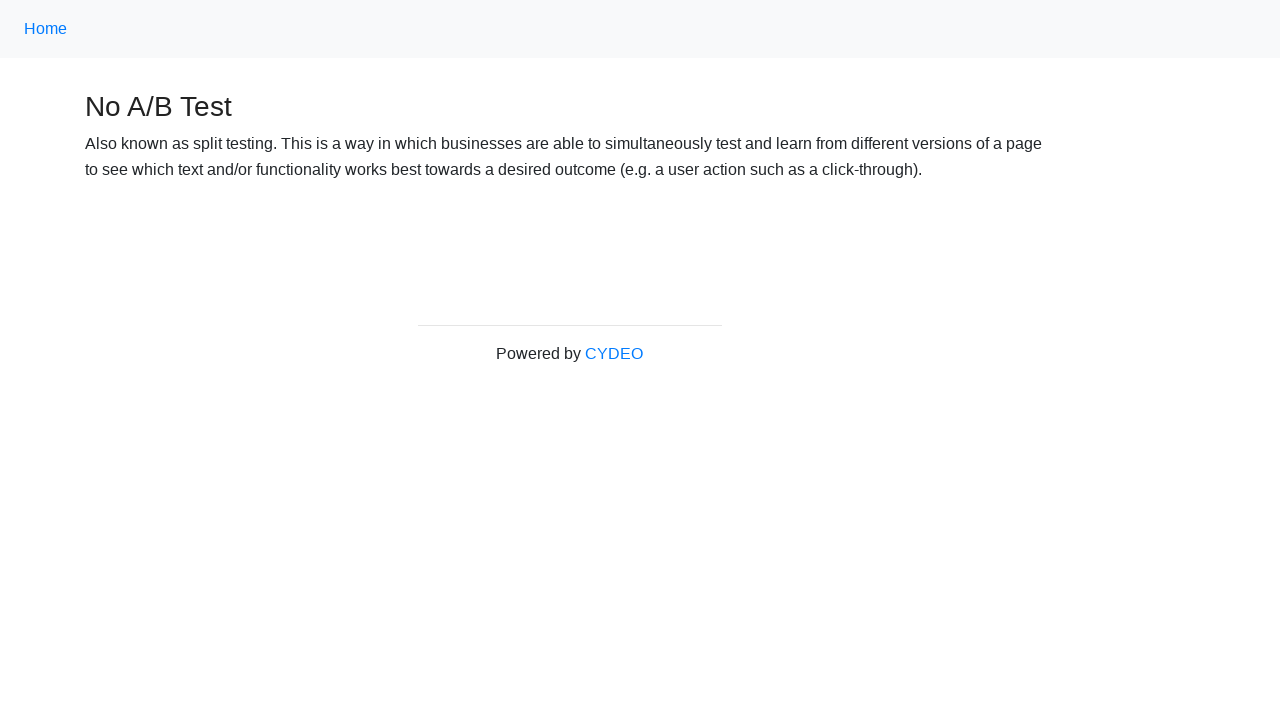

Navigated back to home page
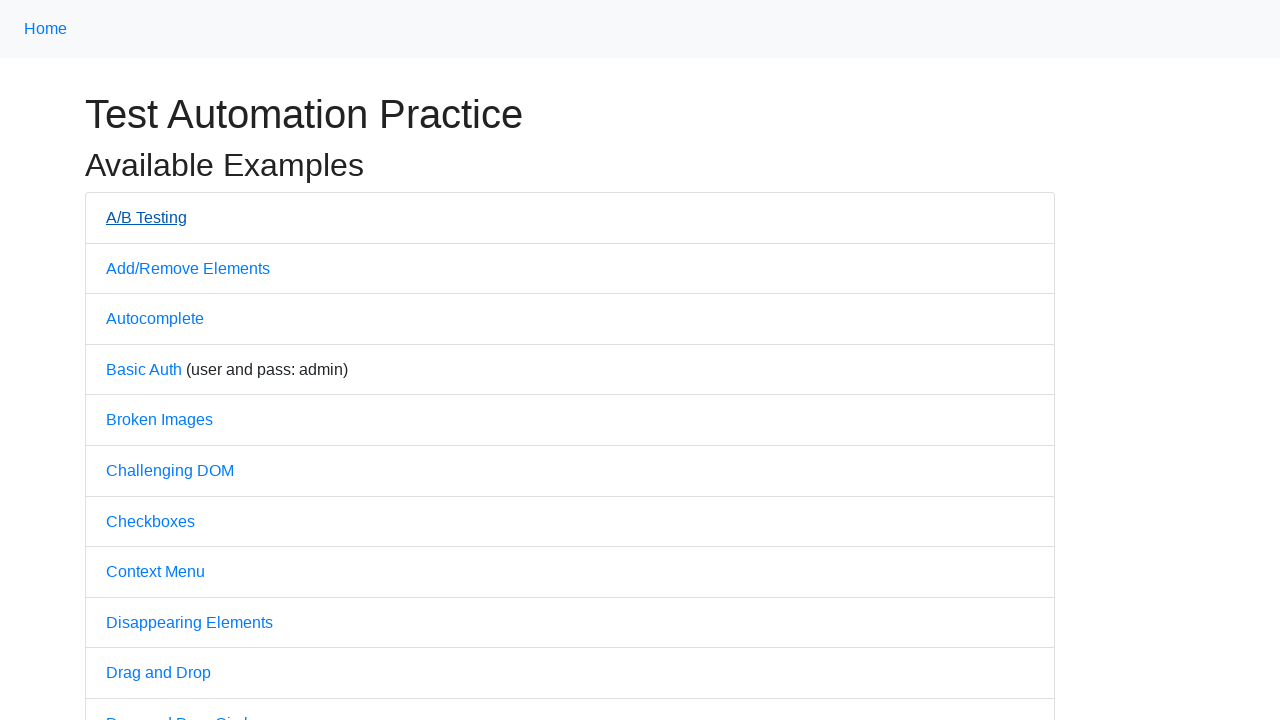

Verified page title is 'Practice'
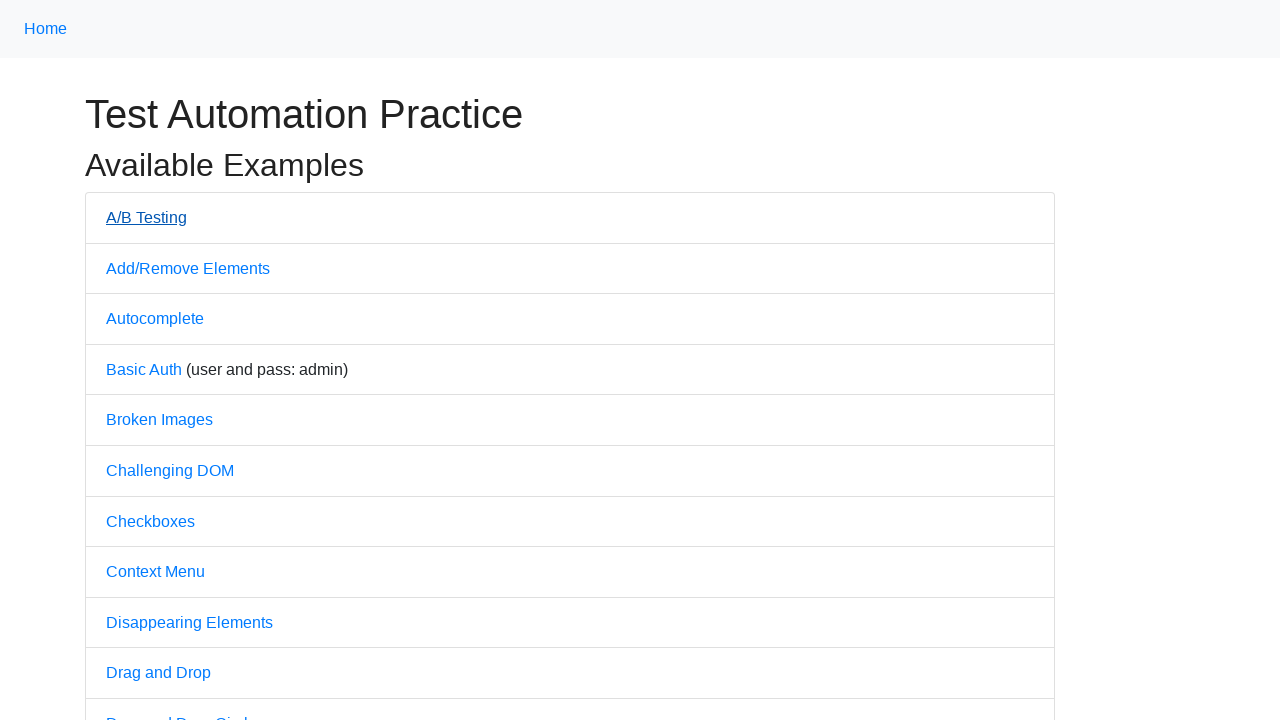

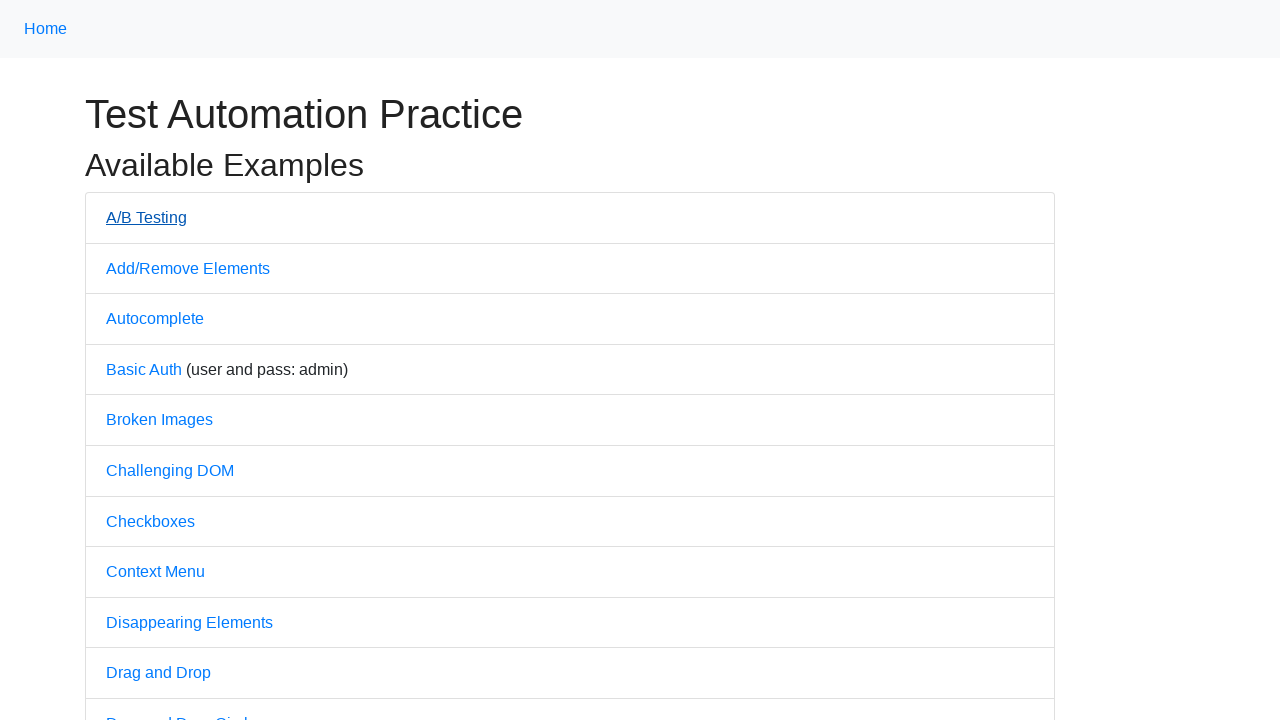